Navigates to WebdriverIO homepage and clicks on the API documentation link

Starting URL: https://webdriver.io/

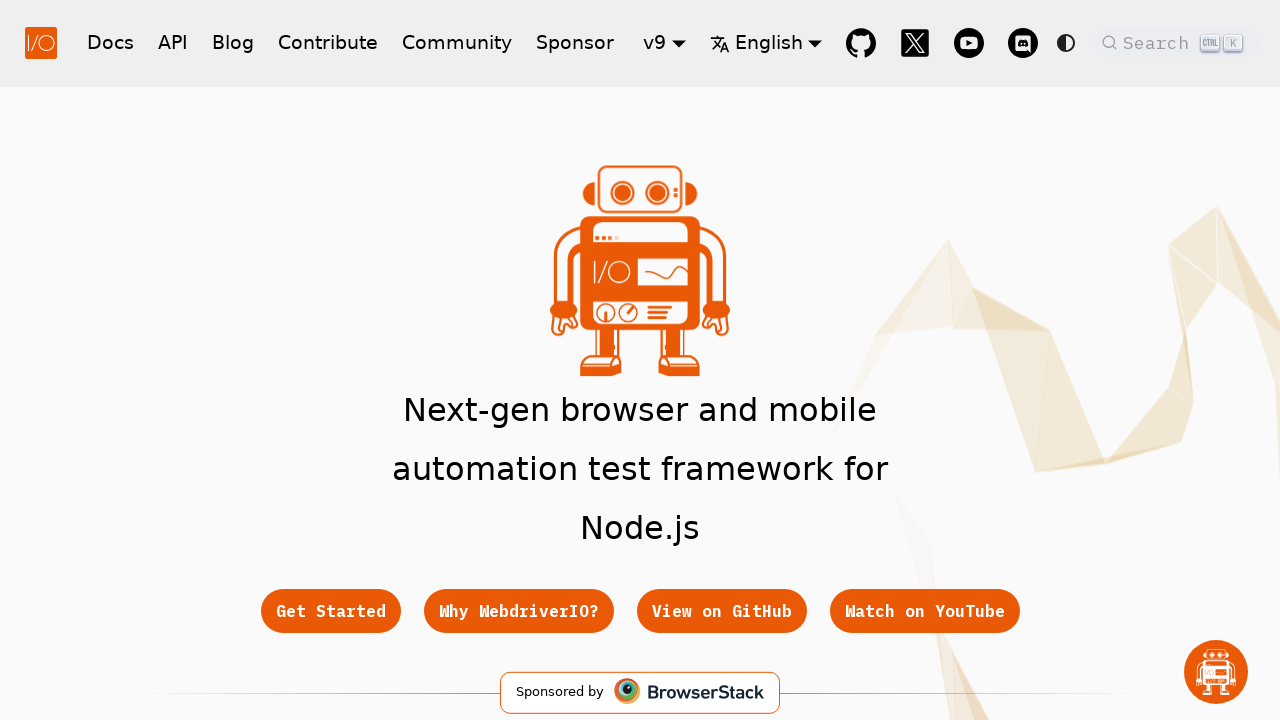

Navigated to WebdriverIO homepage
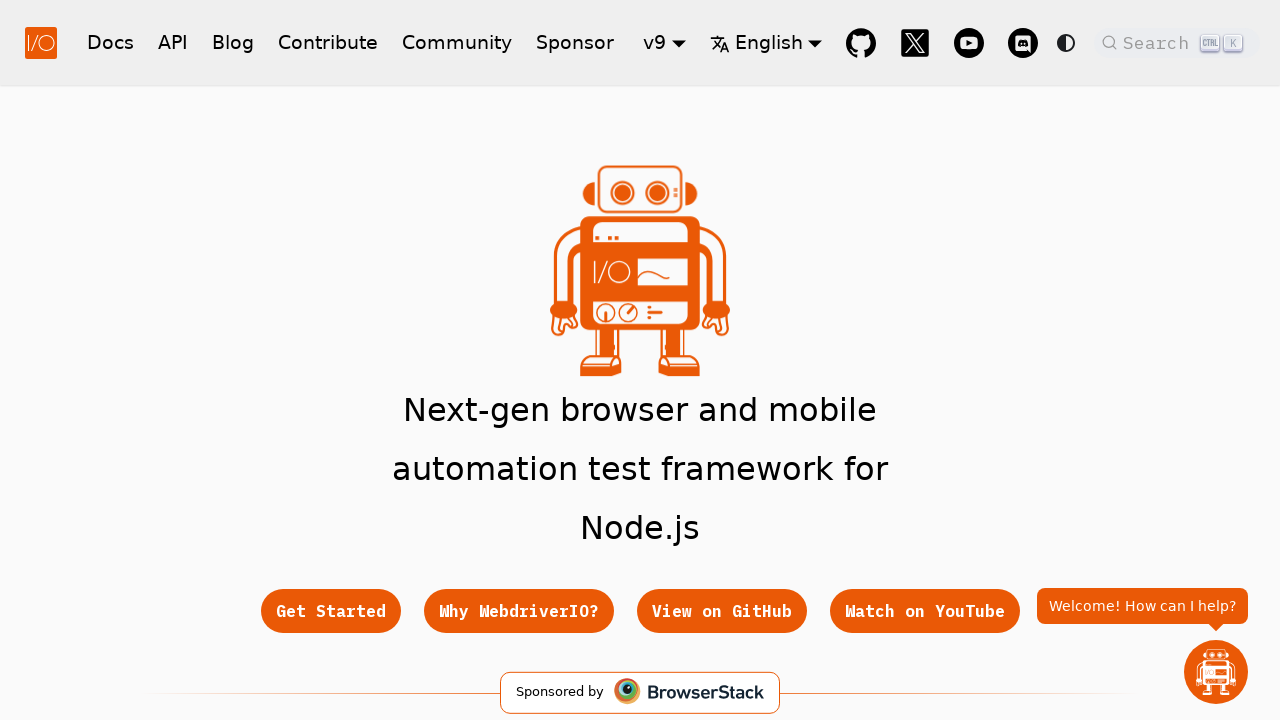

Clicked on API documentation link at (173, 42) on [href="/docs/api"]
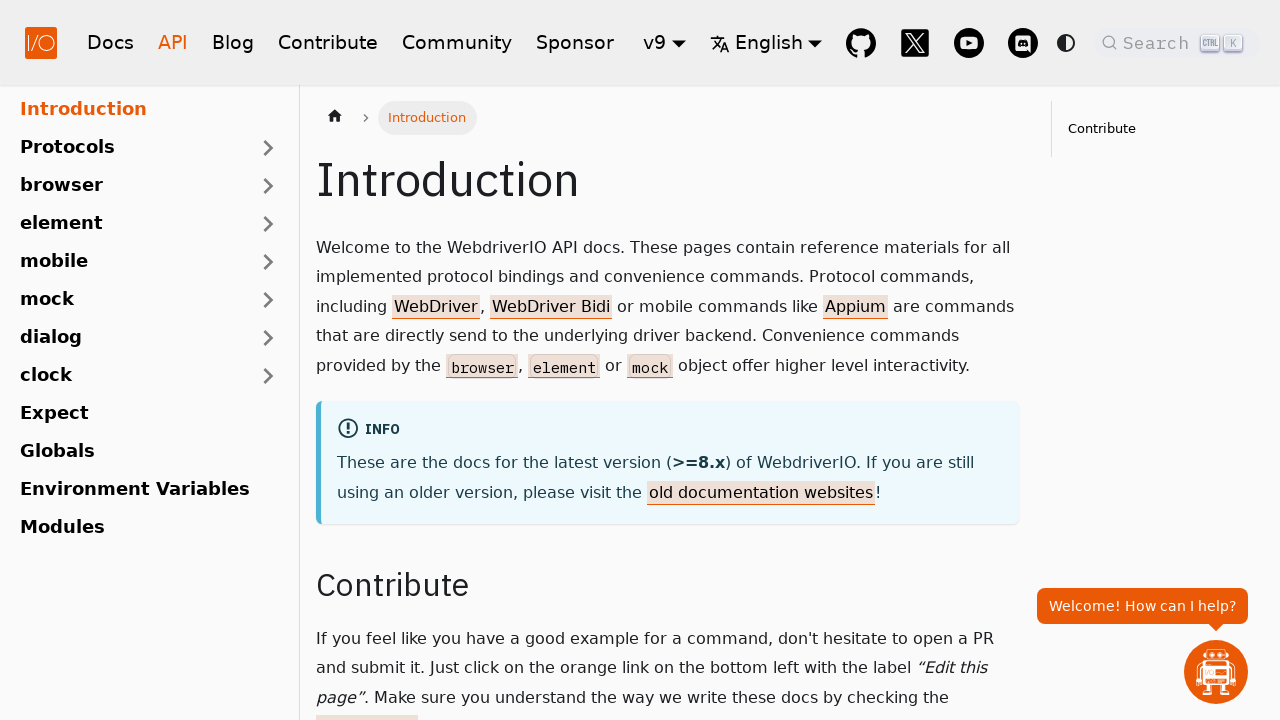

API documentation page loaded
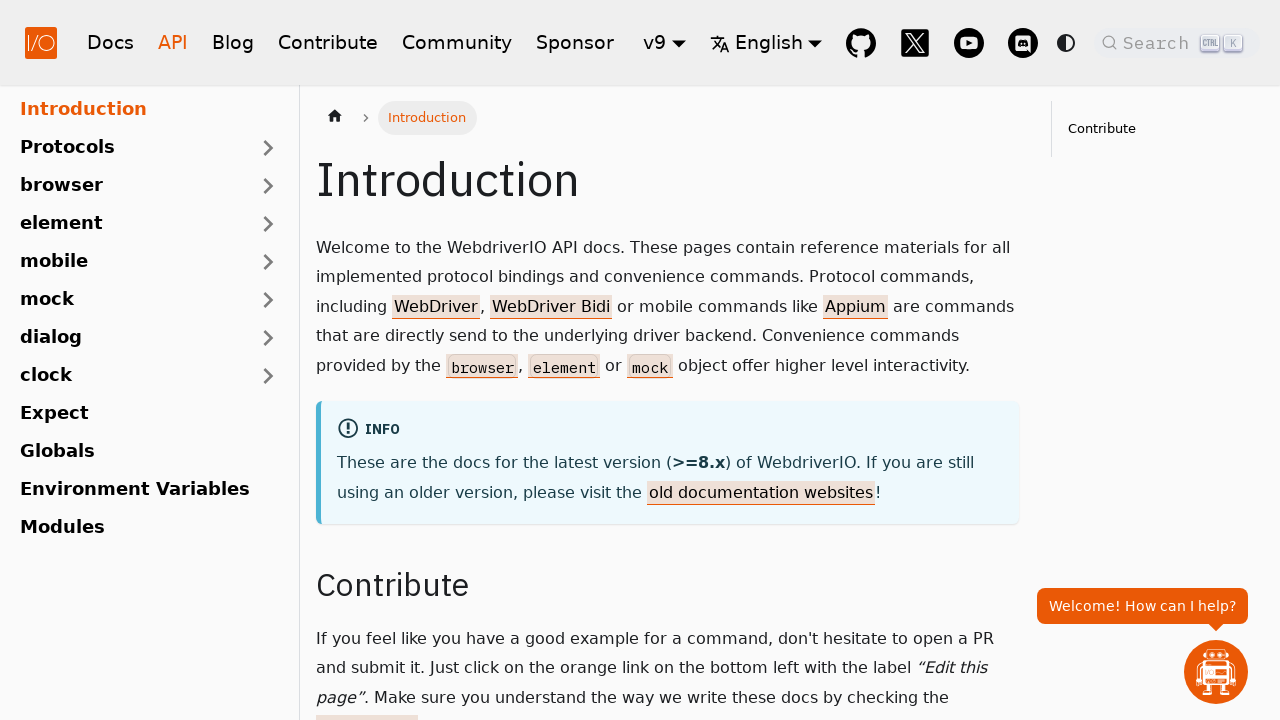

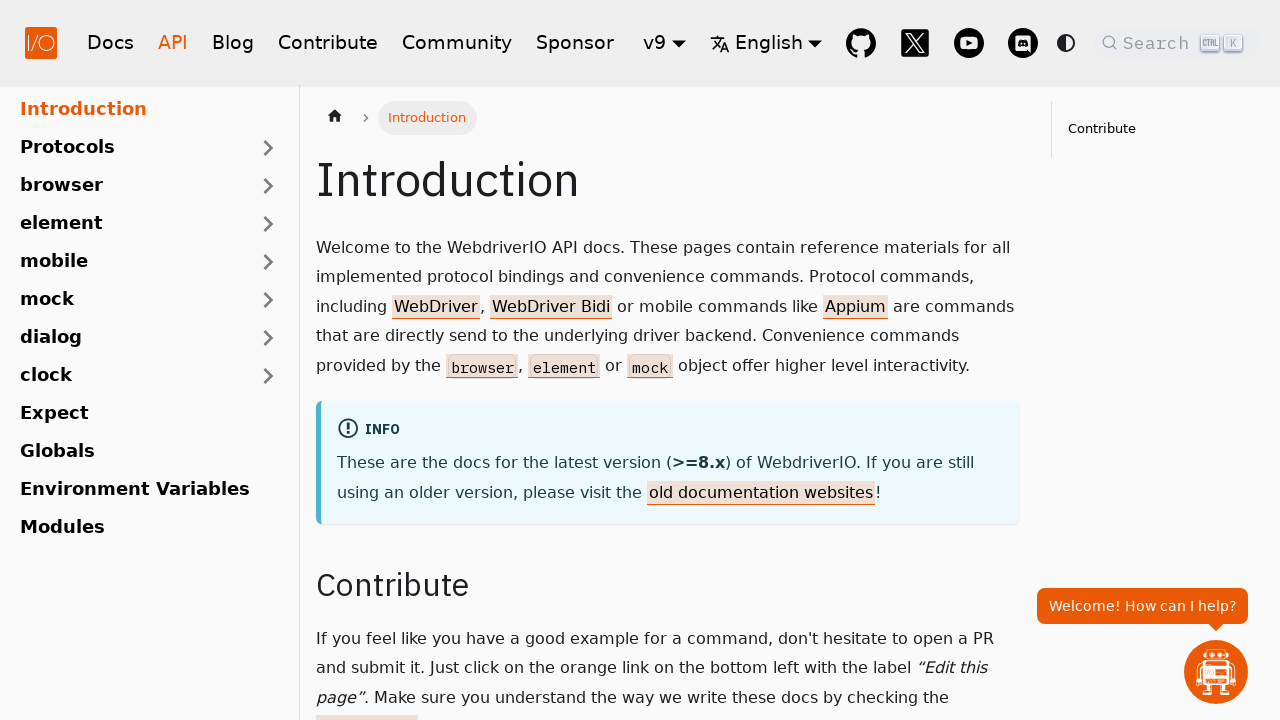